Tests interaction with an iframe by clicking a link inside the frame and reading text content from it

Starting URL: https://rahulshettyacademy.com/AutomationPractice/

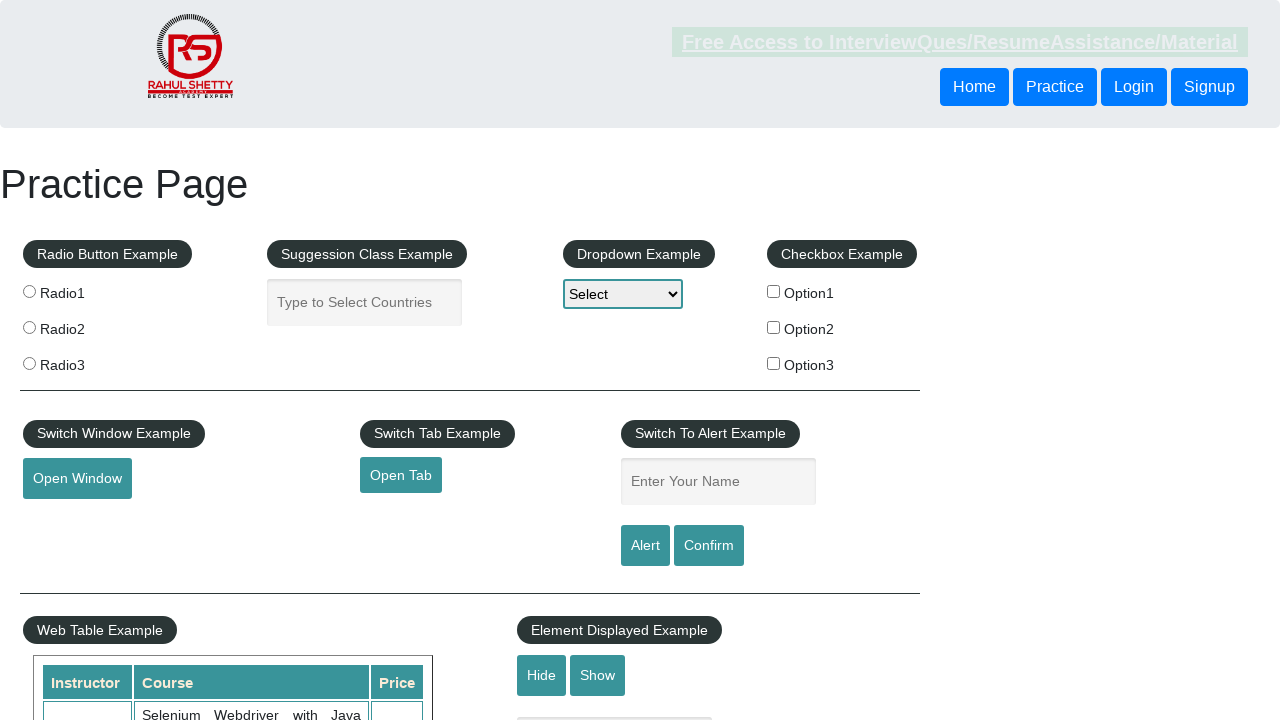

Located the courses iframe element
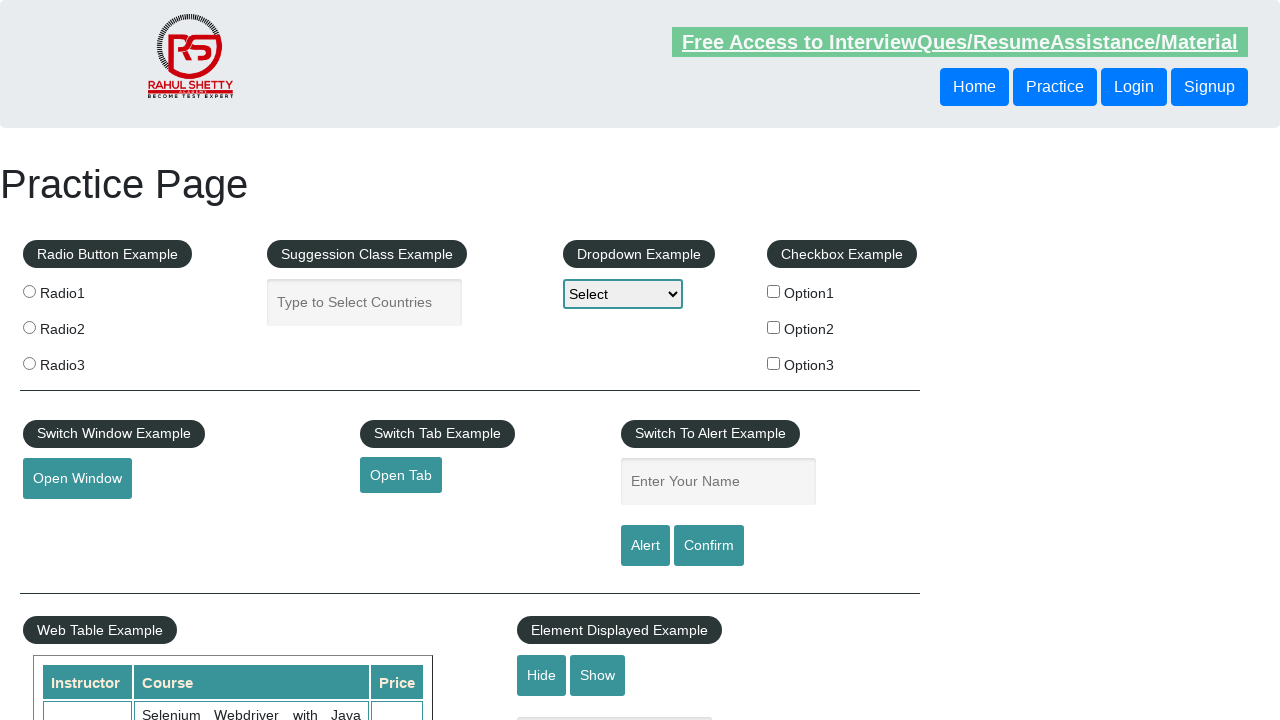

Clicked the lifetime access link inside the iframe at (307, 360) on #courses-iframe >> internal:control=enter-frame >> li a[href*='lifetime-access']
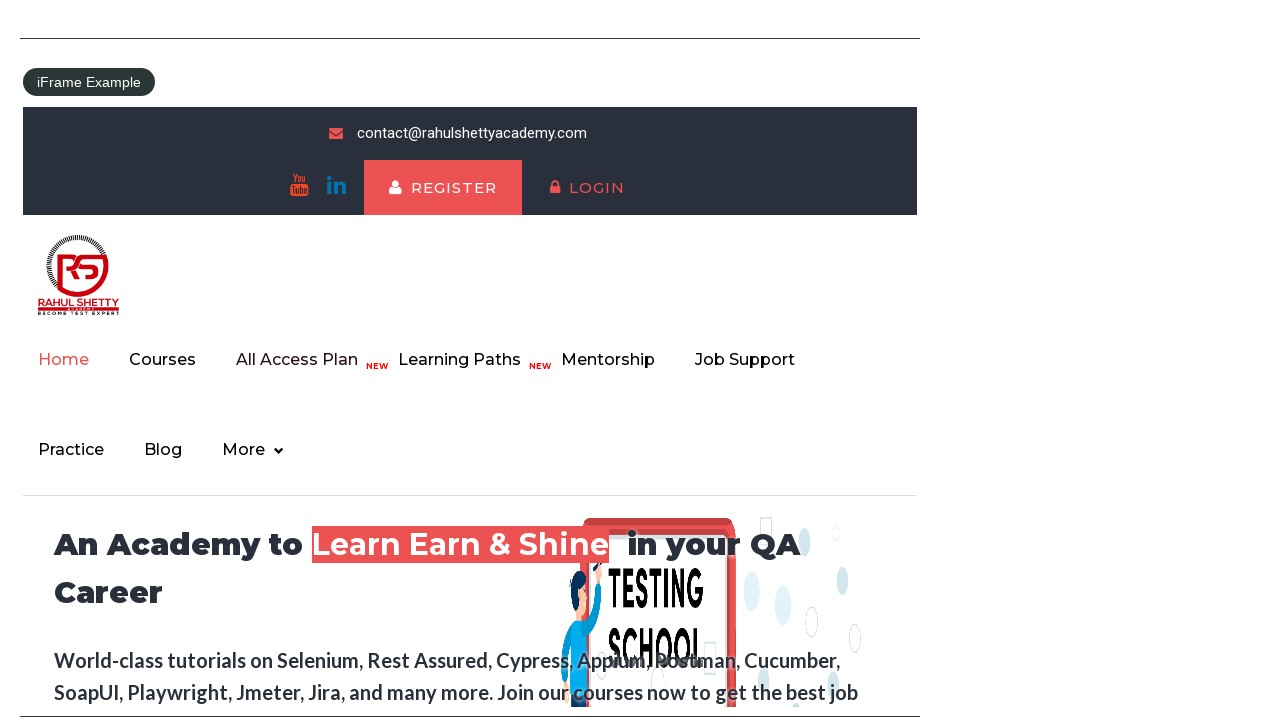

Retrieved text content from iframe: Join 13,522 Happy Subscibers!
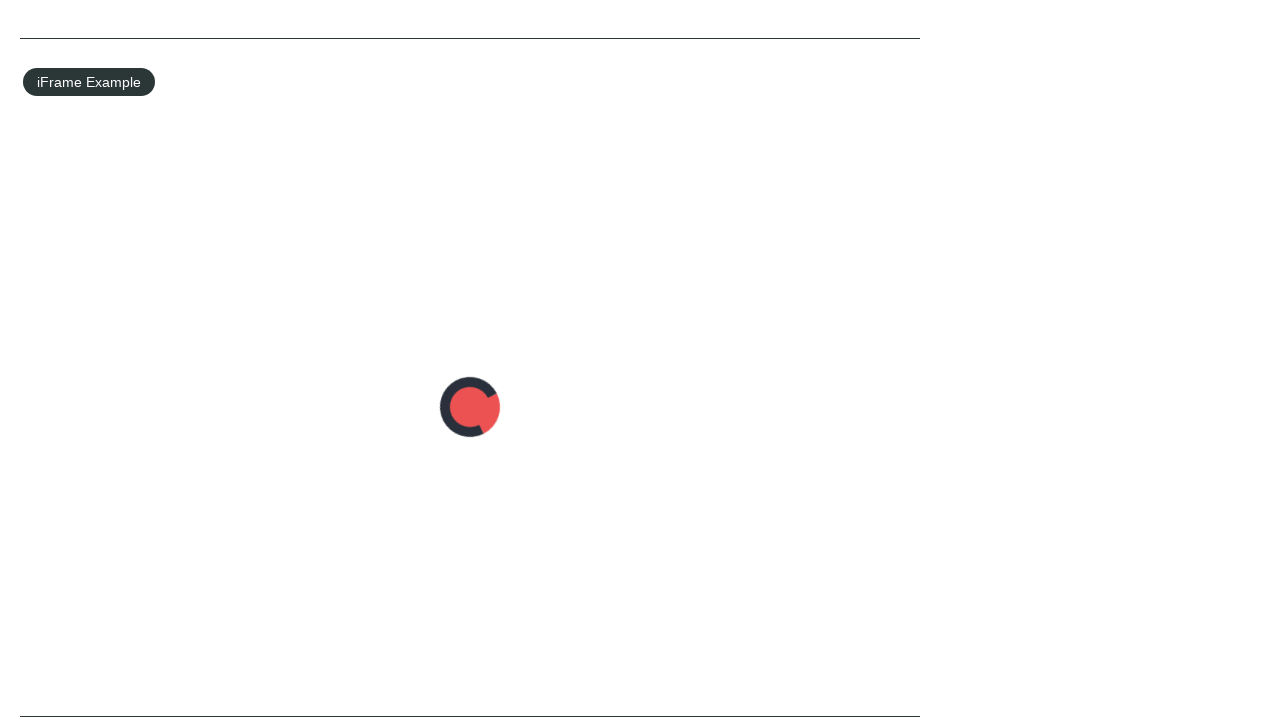

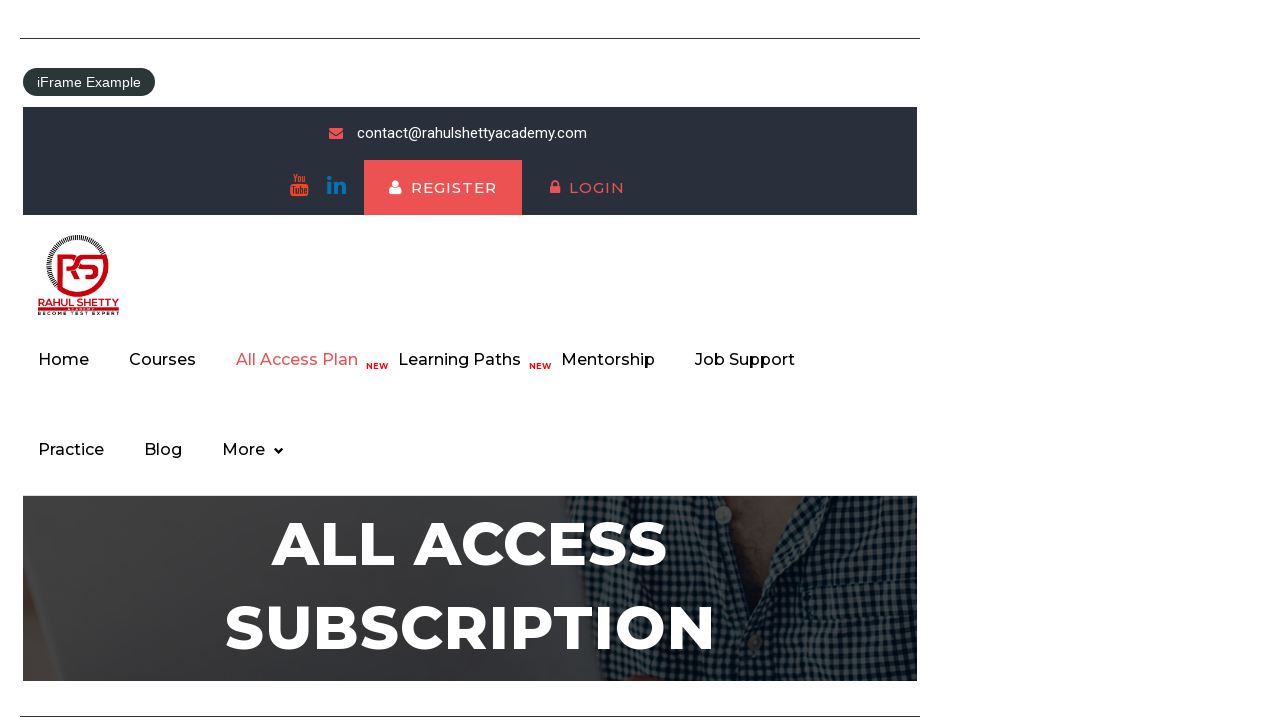